Tests checkbox functionality by checking and unchecking the first checkbox, and verifying the total count of checkboxes on the page

Starting URL: https://rahulshettyacademy.com/AutomationPractice/

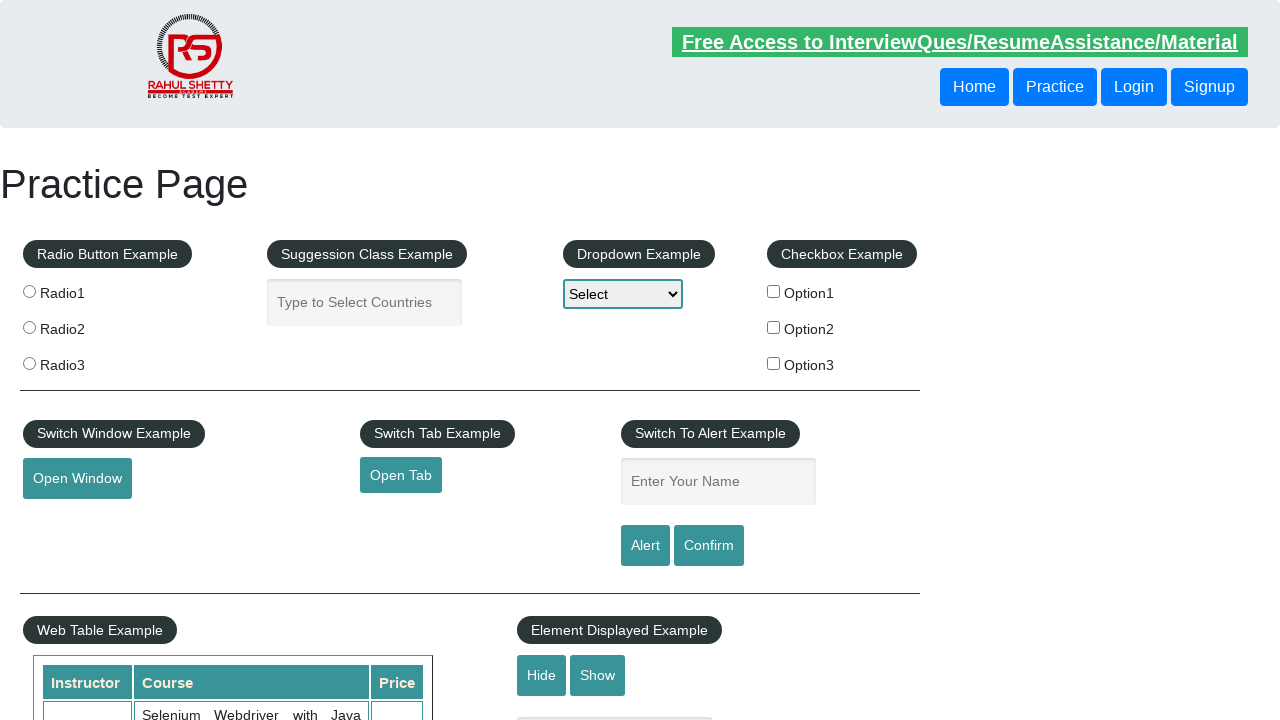

Clicked the first checkbox to check it at (774, 291) on (//input[@type='checkbox'])[1]
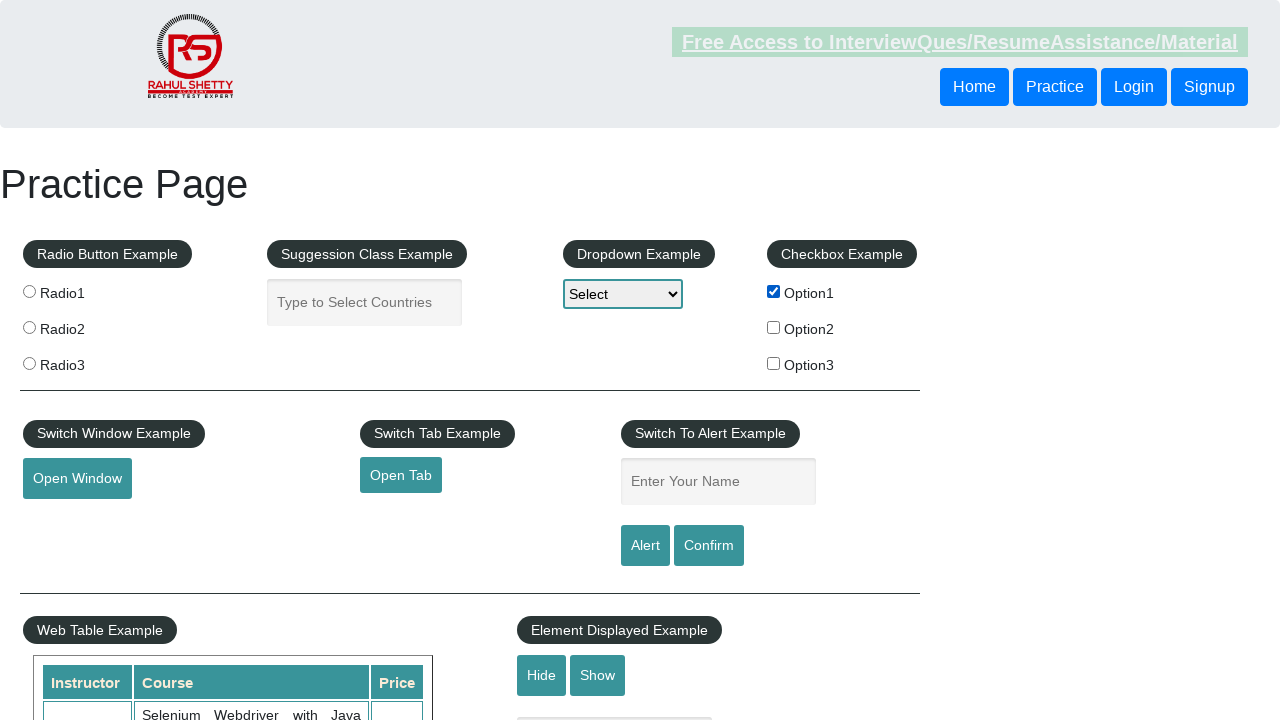

Verified that the first checkbox is checked
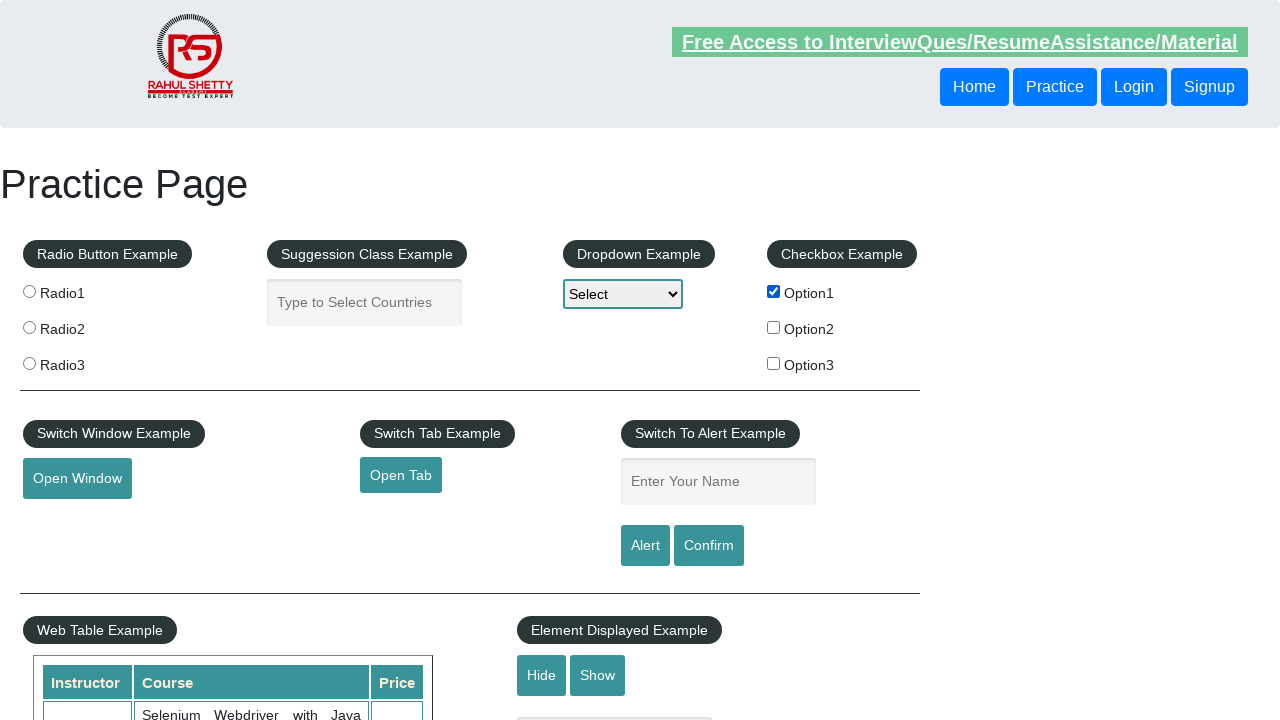

Clicked the first checkbox to uncheck it at (774, 291) on (//input[@type='checkbox'])[1]
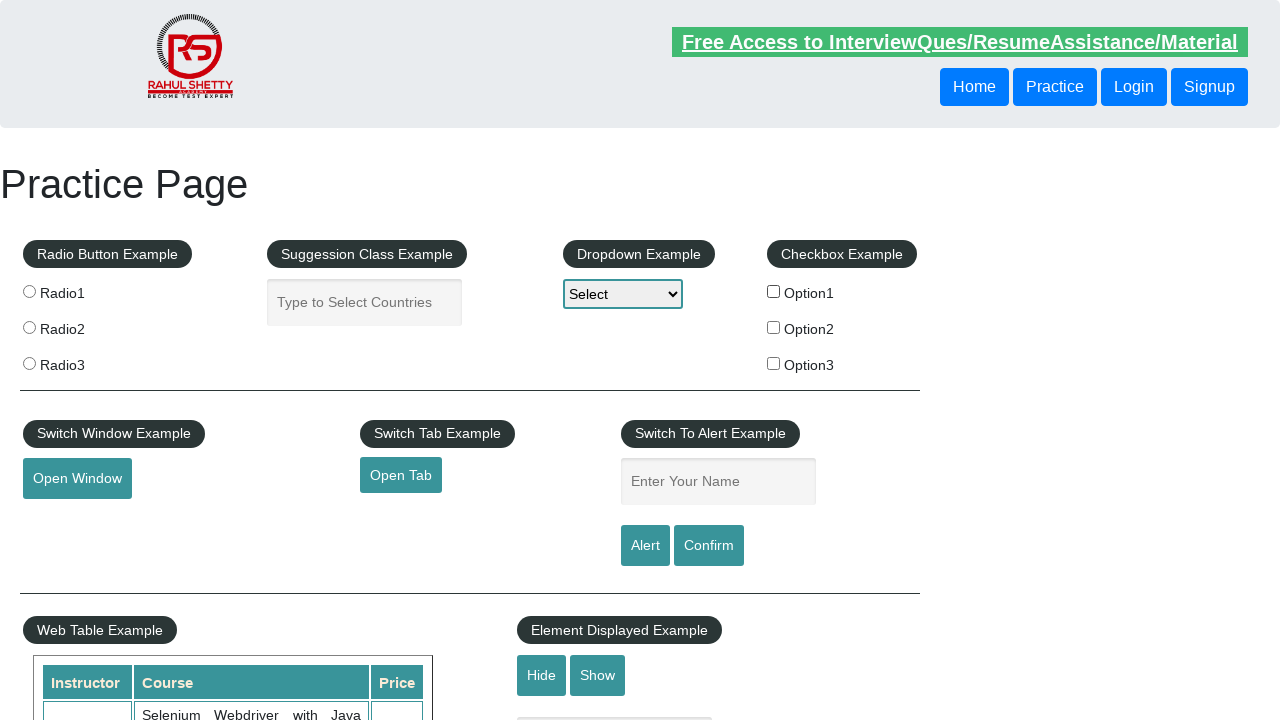

Verified that the first checkbox is unchecked
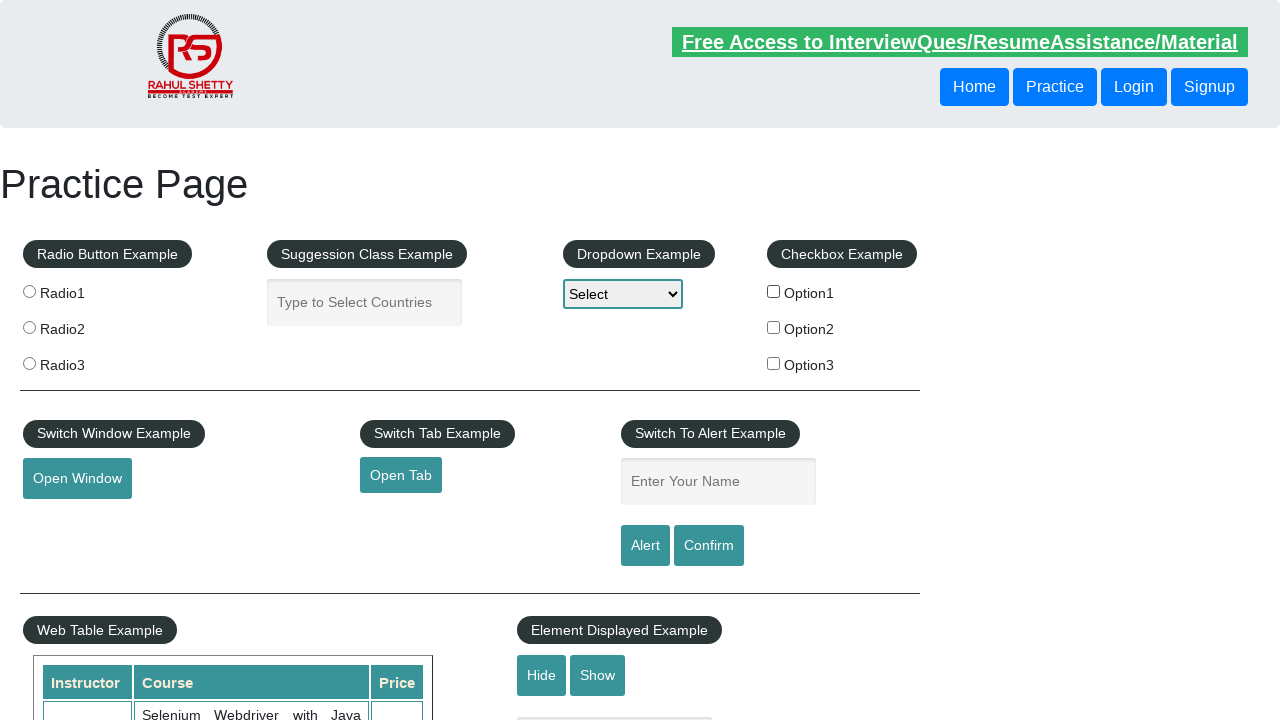

Retrieved the total count of checkboxes: 3
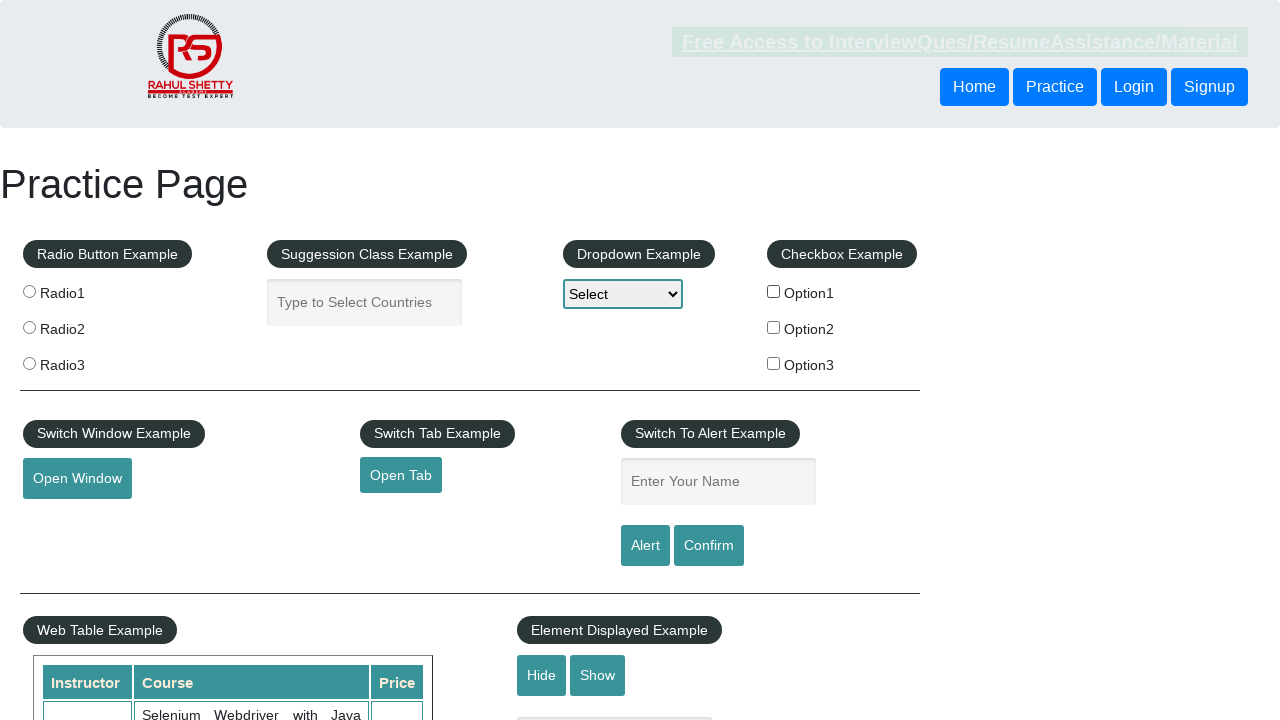

Verified that the checkbox count is greater than zero
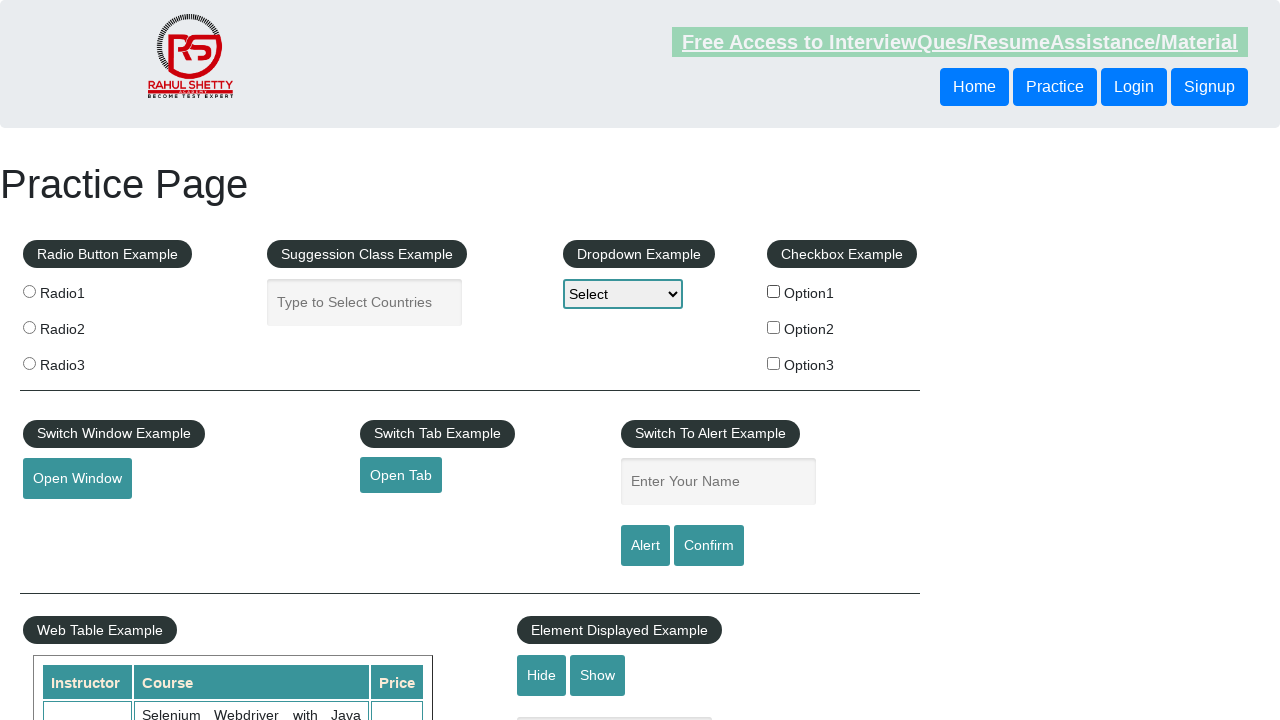

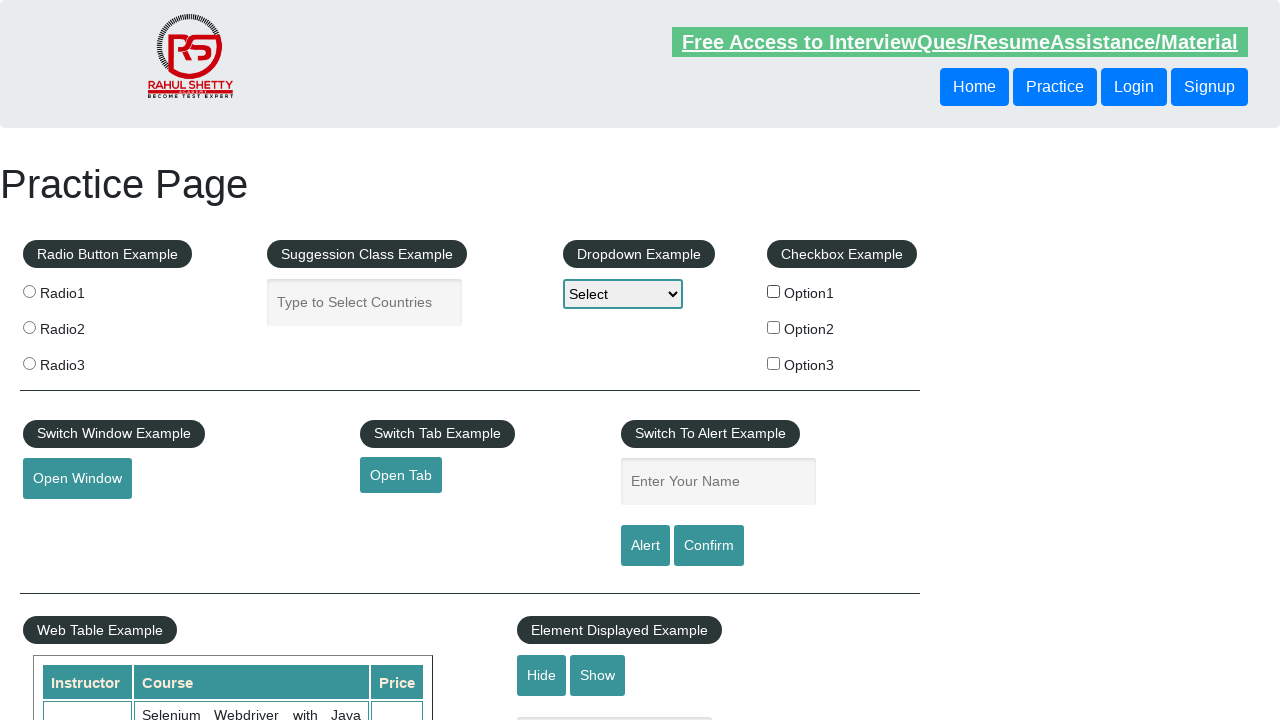